Tests adding multiple tasks to a task list and then searching for a specific task by entering a search query

Starting URL: https://aavatech77.github.io/mock-assesment-app/

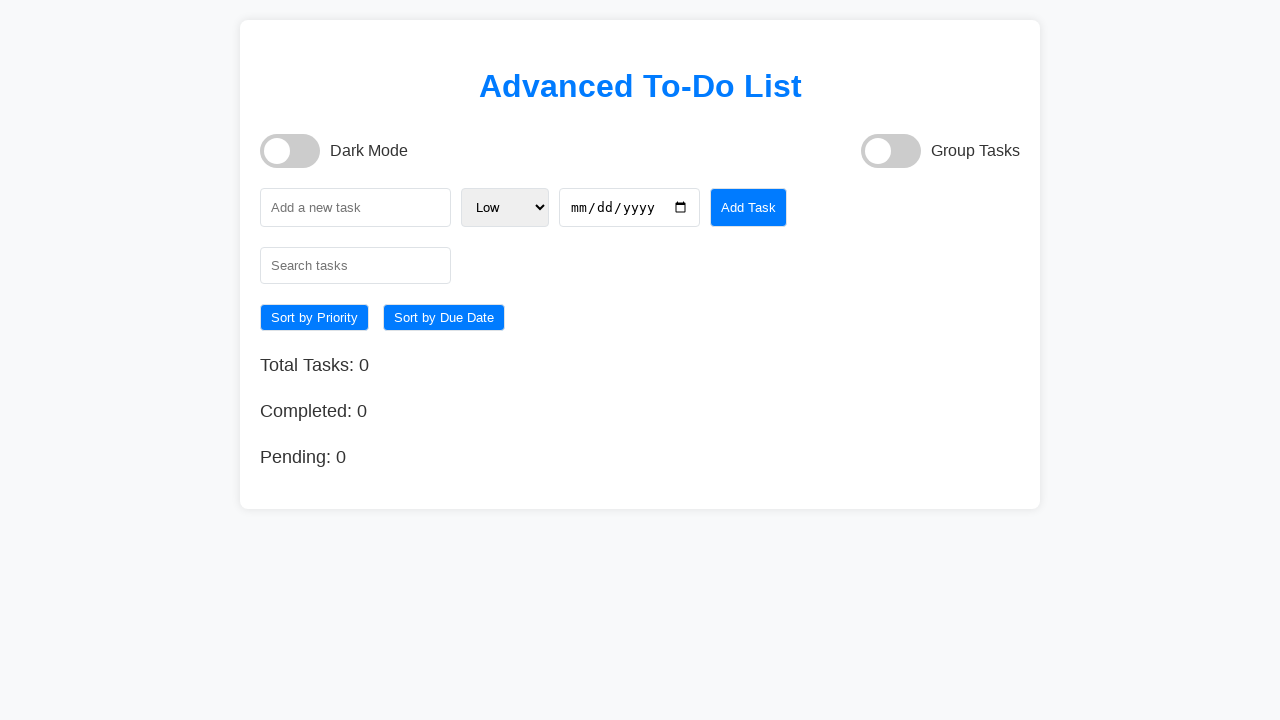

Filled task input field with 'A' on input#taskInput
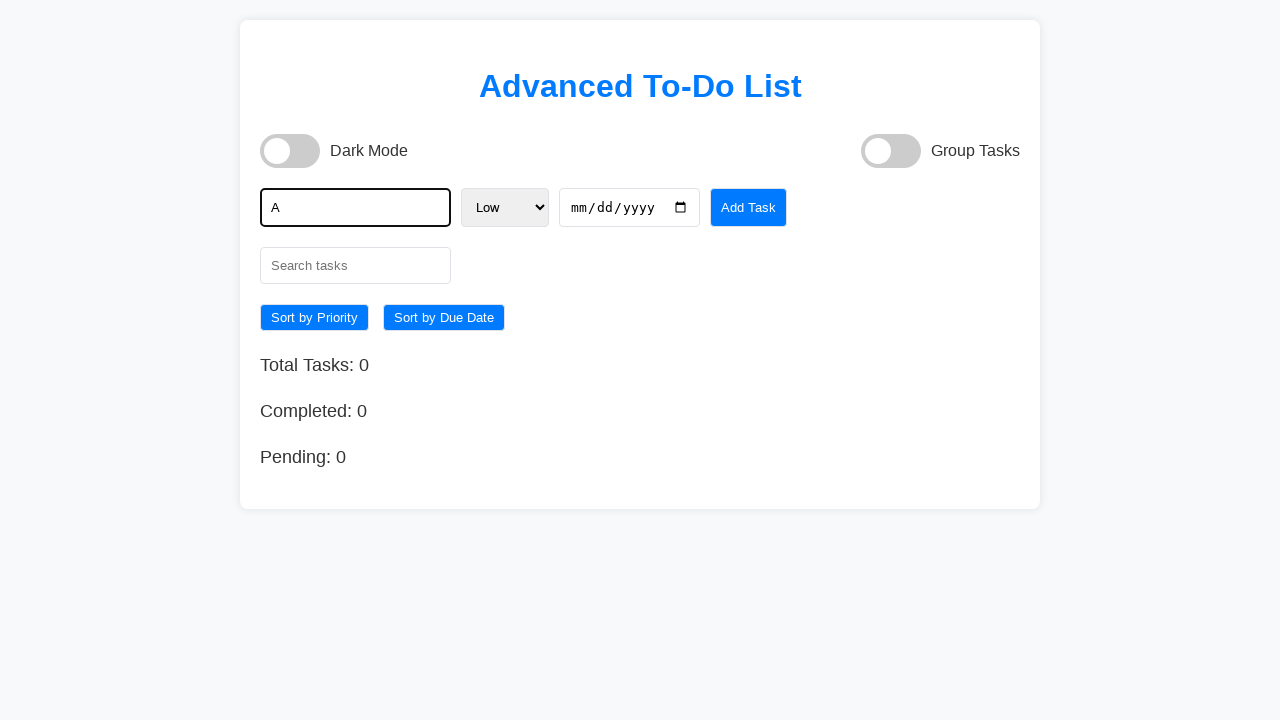

Clicked 'Add Task' button to add first task at (749, 208) on button:has-text('Add Task')
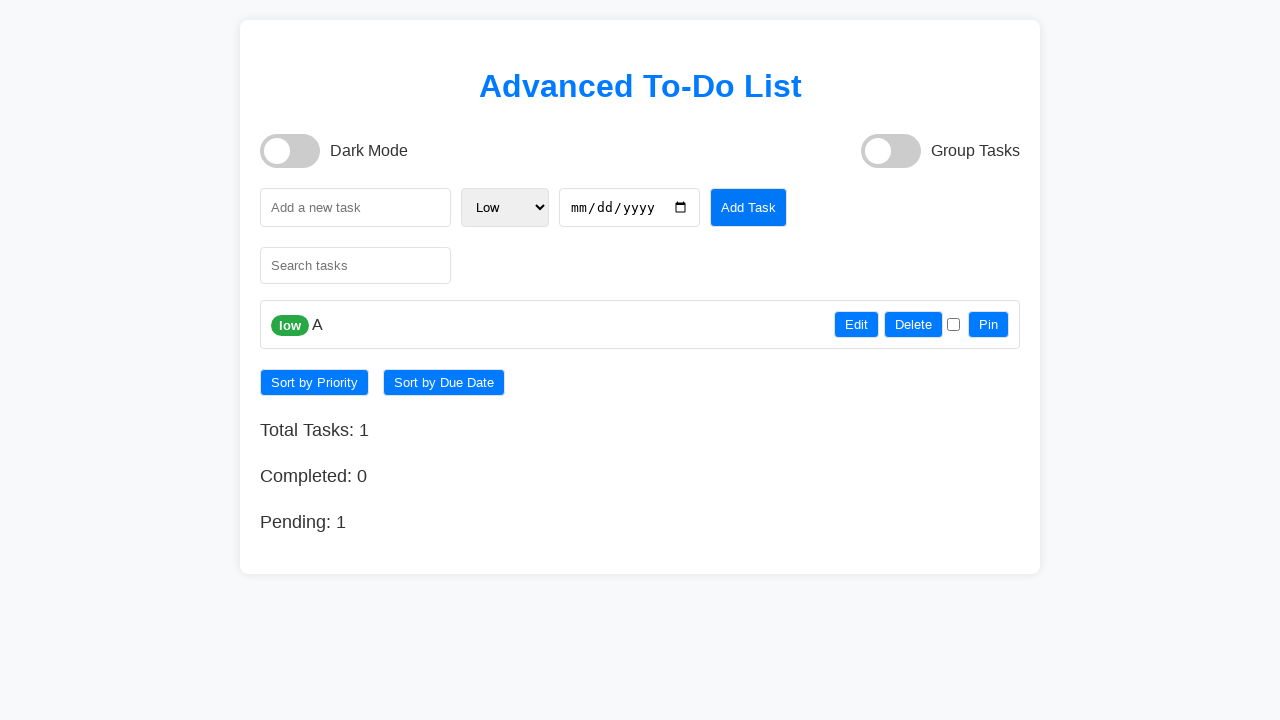

Waited for task 'A' to be added to the list
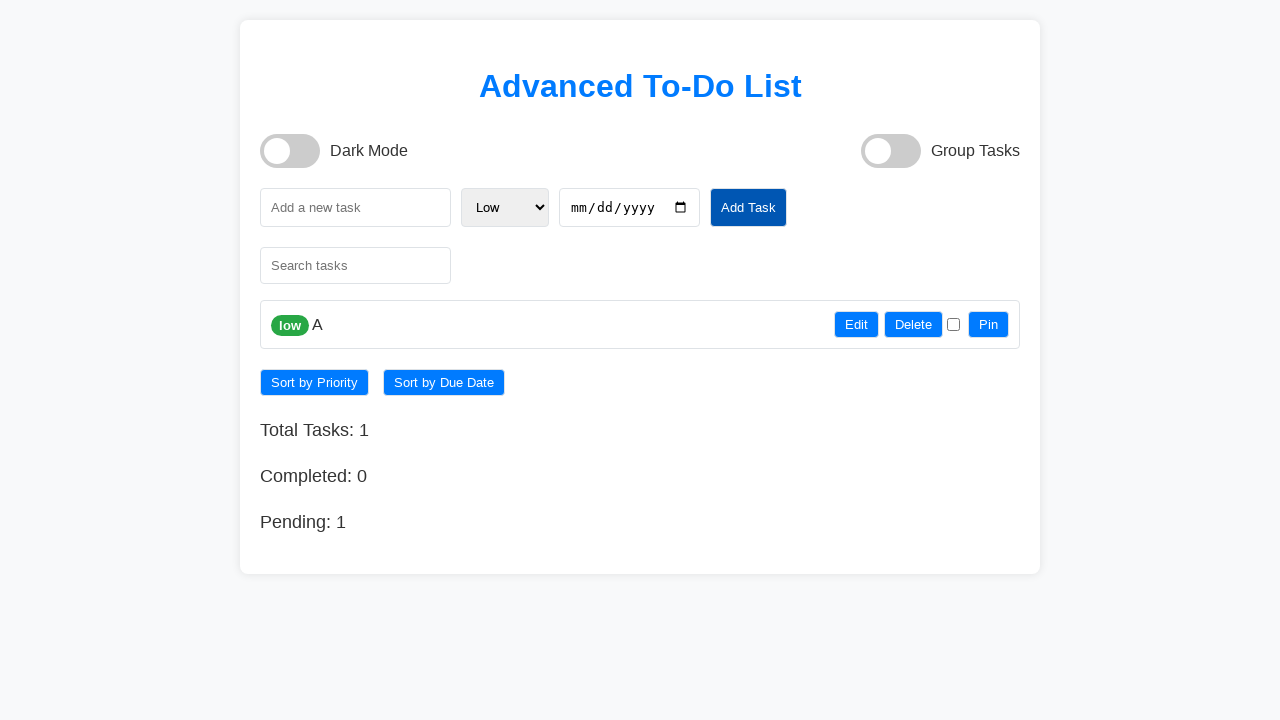

Filled task input field with 'B' on input#taskInput
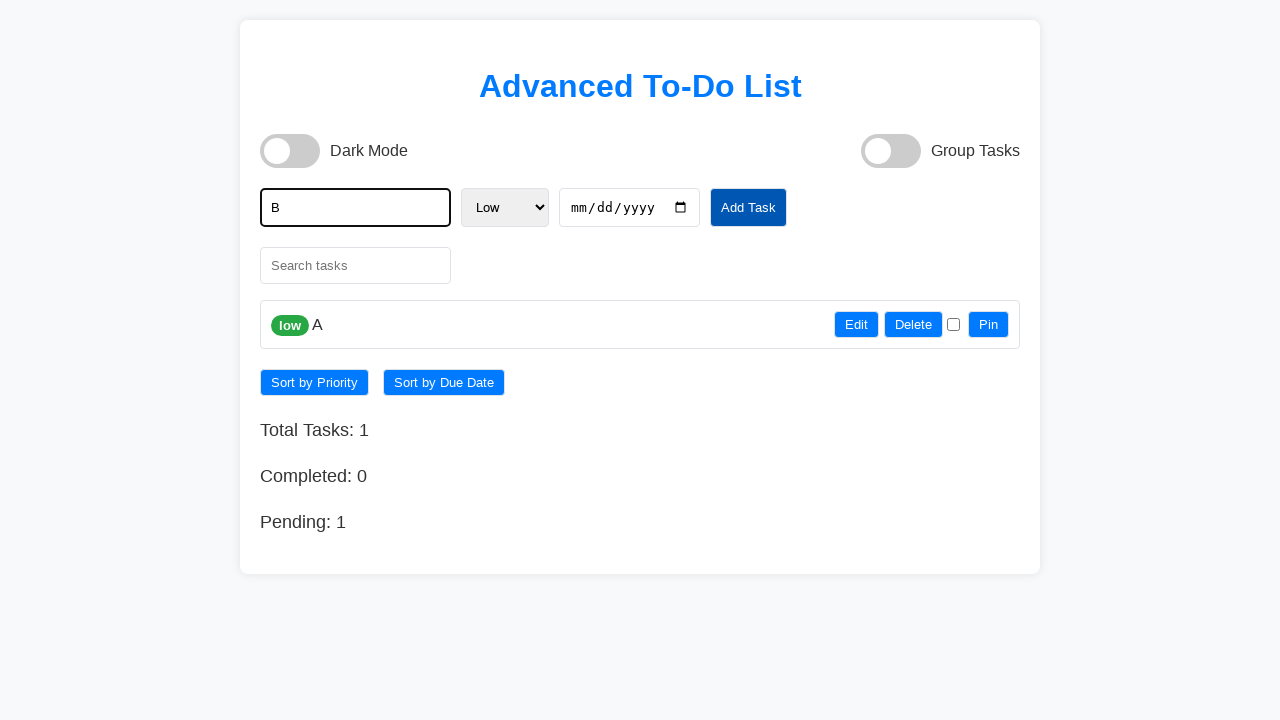

Clicked 'Add Task' button to add second task at (749, 208) on button:has-text('Add Task')
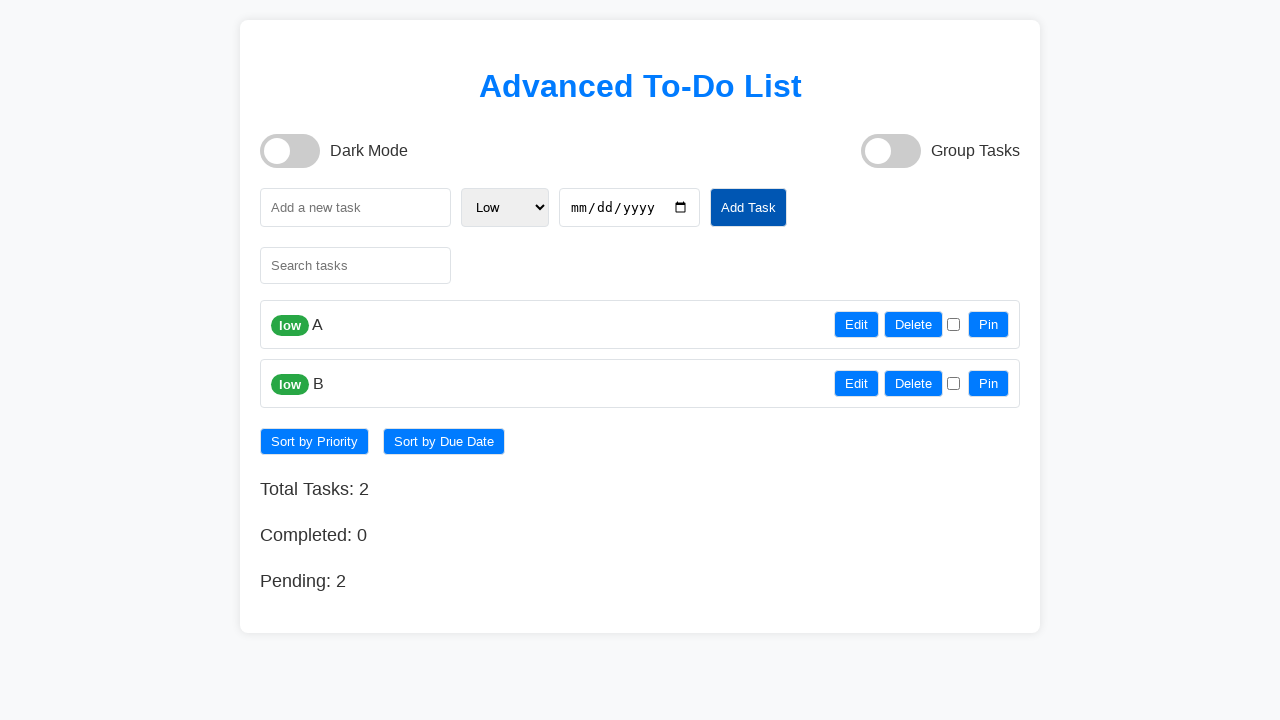

Entered search query 'B' to find specific task on input#taskSearch
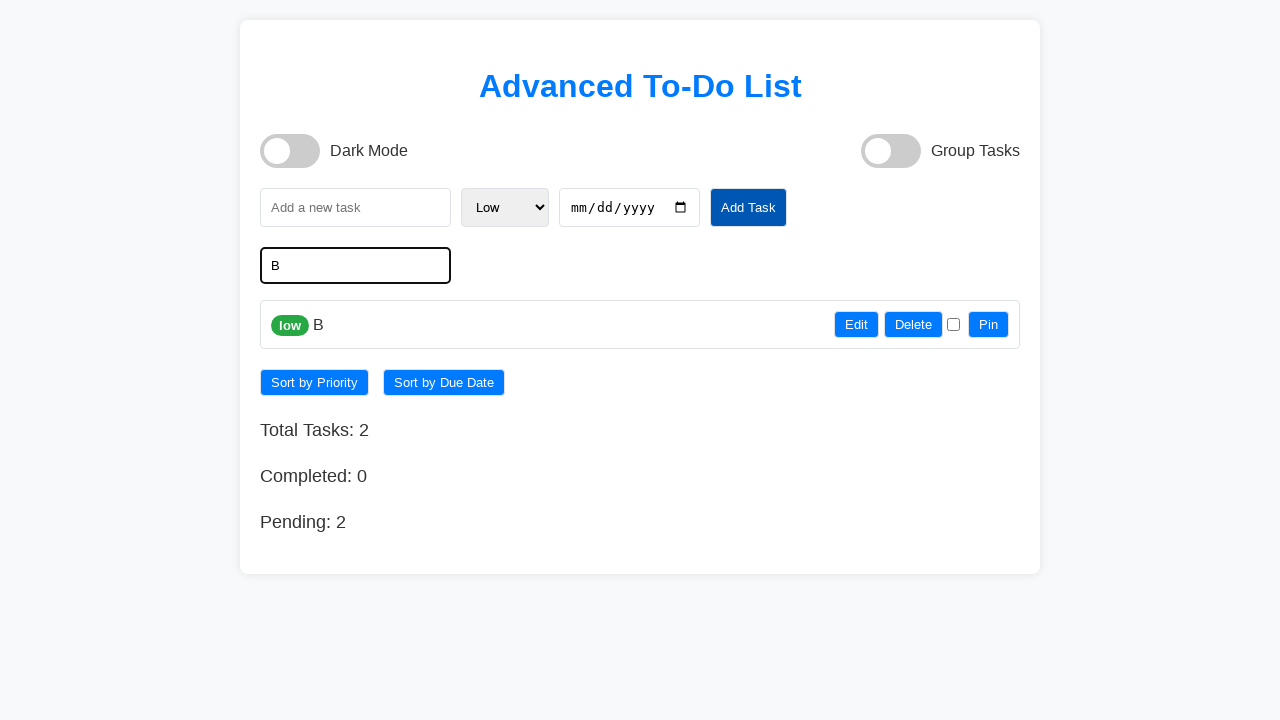

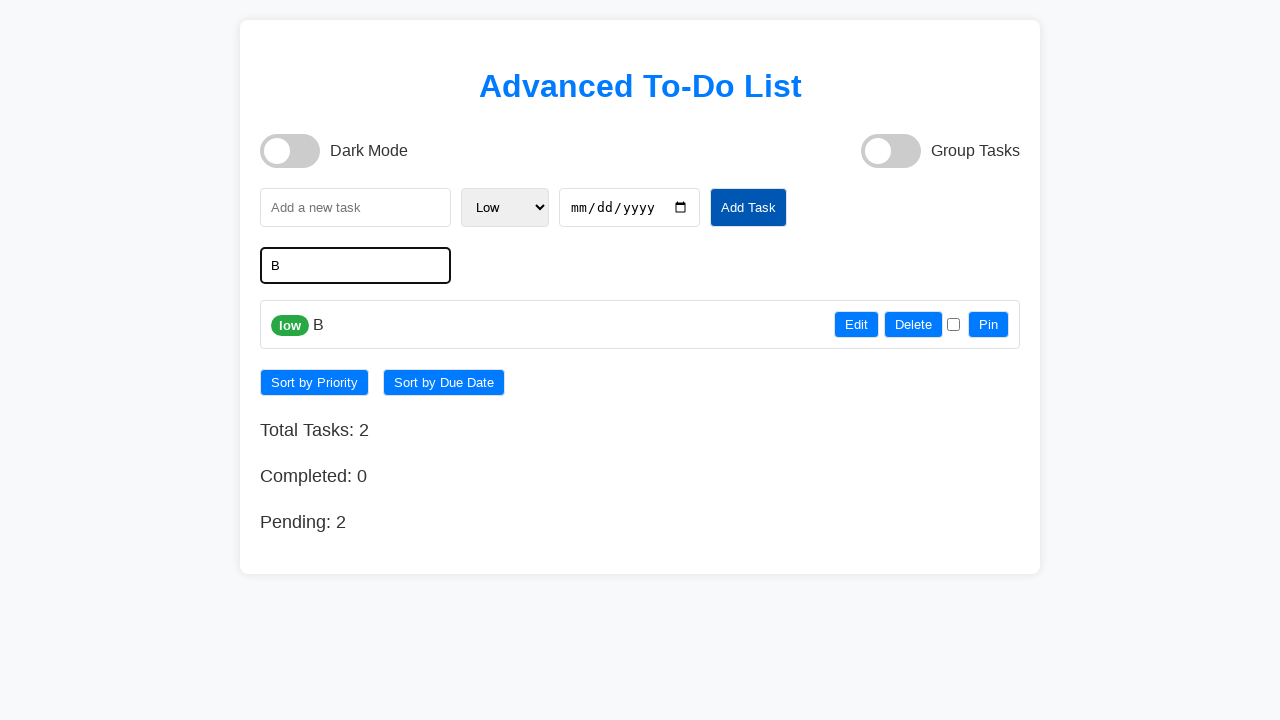